Tests page scrolling functionality by scrolling to different elements and positions

Starting URL: https://rahulshettyacademy.com/AutomationPractice/

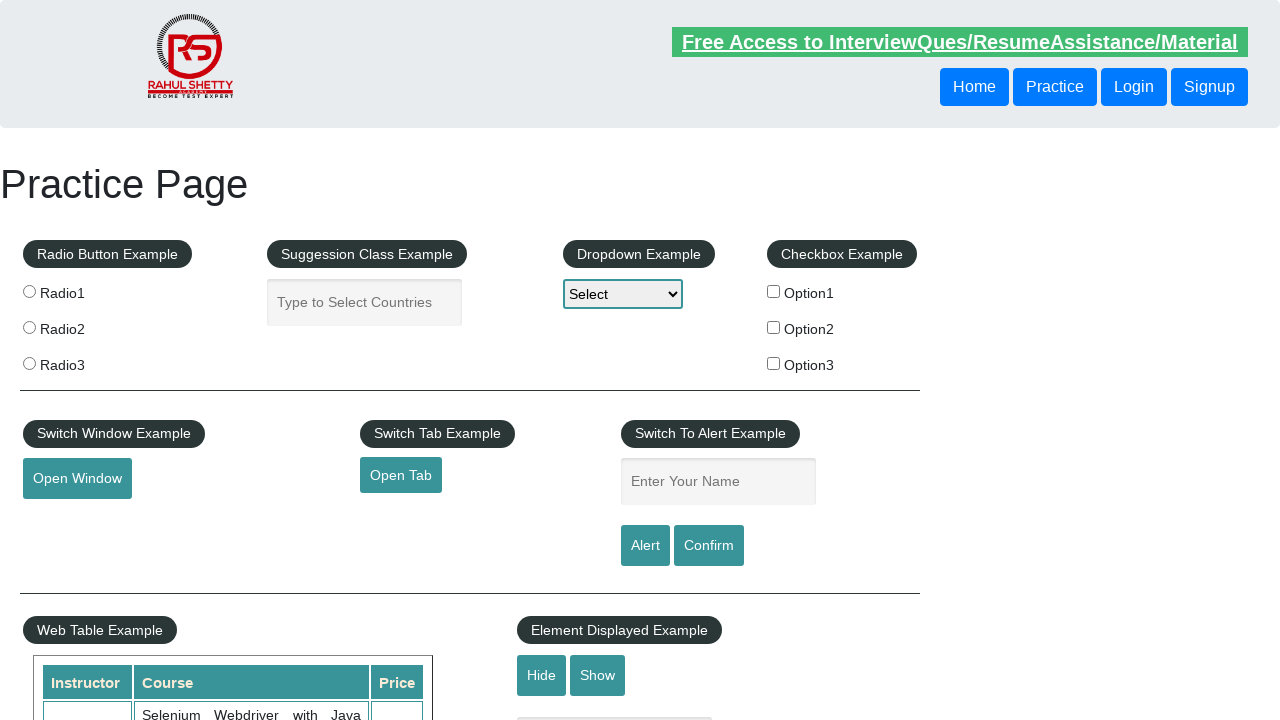

Scrolled to 'Web Table Fixed header' element
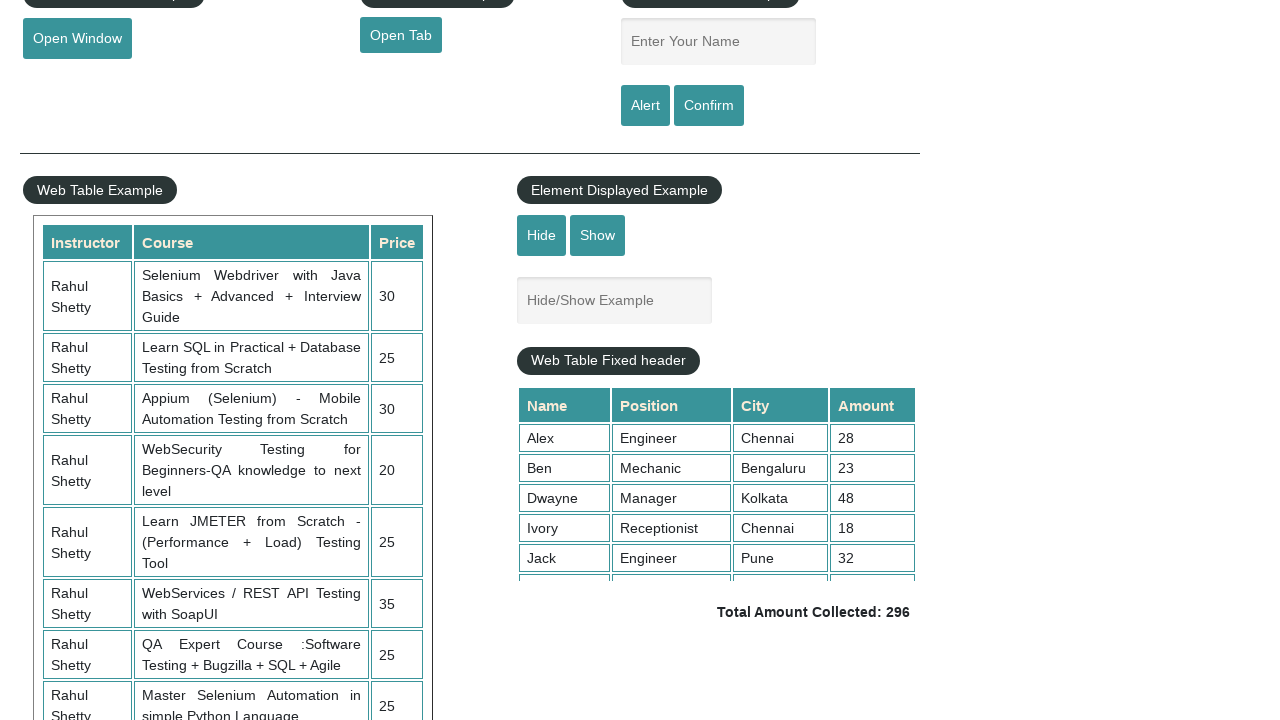

Scrolled down by 1000 pixels
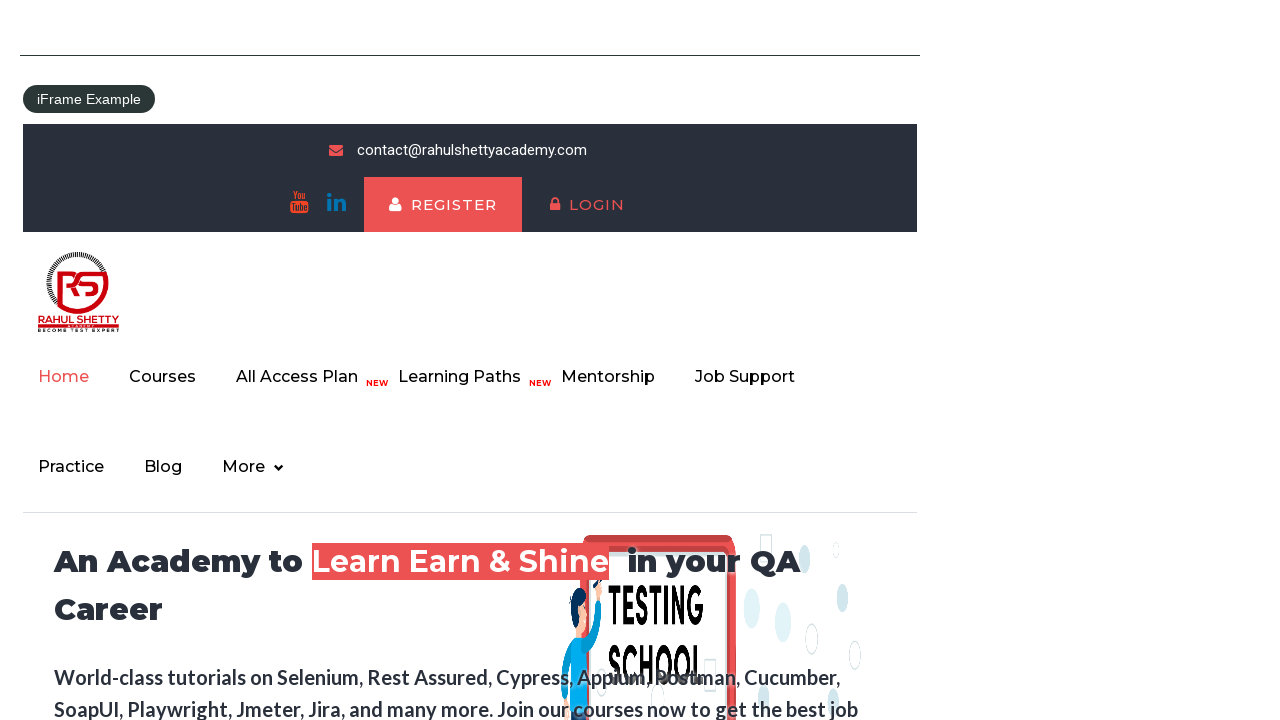

Scrolled to bottom of page
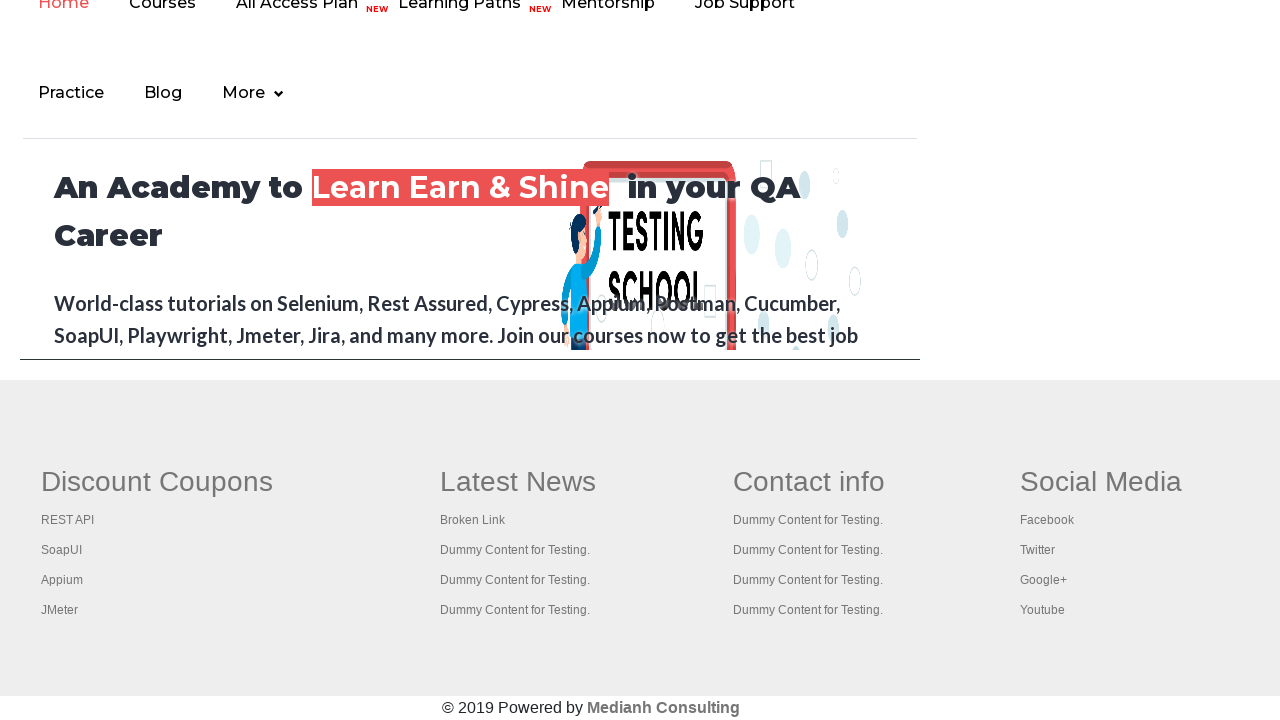

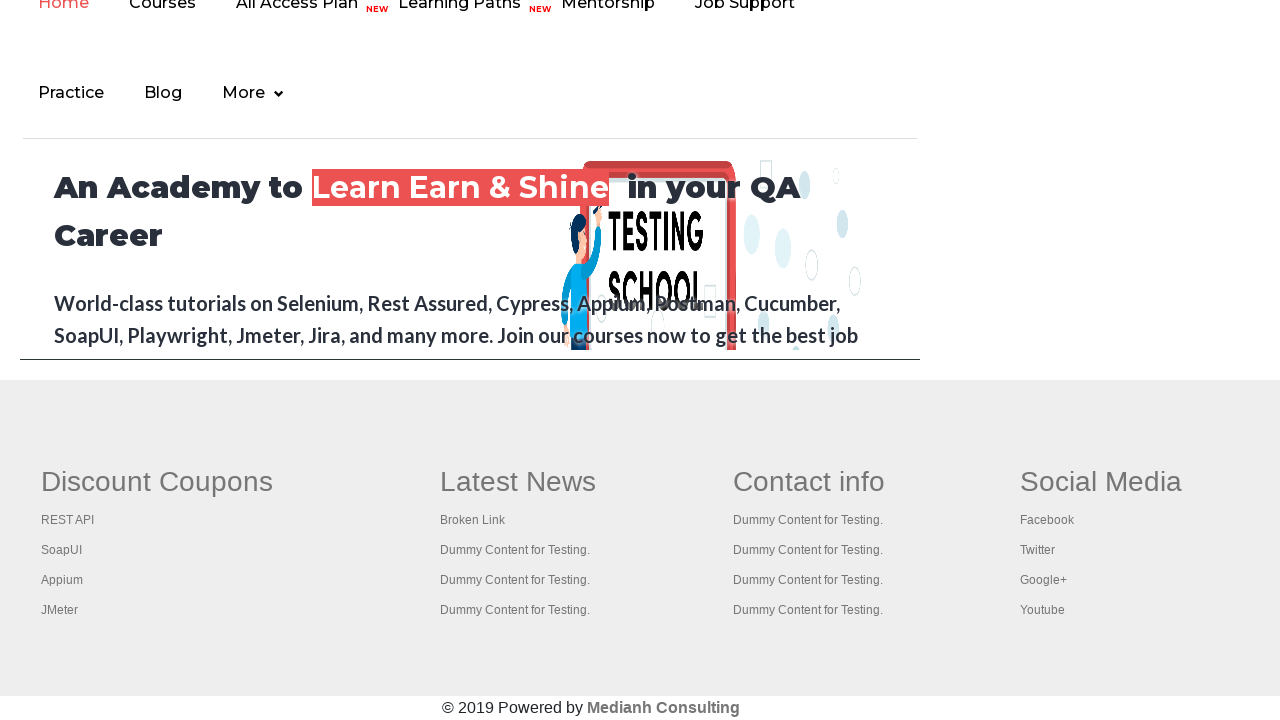